Tests product browsing by navigating to the shop page and clicking on the first product image to view product details

Starting URL: http://practice.automationtesting.in/shop/

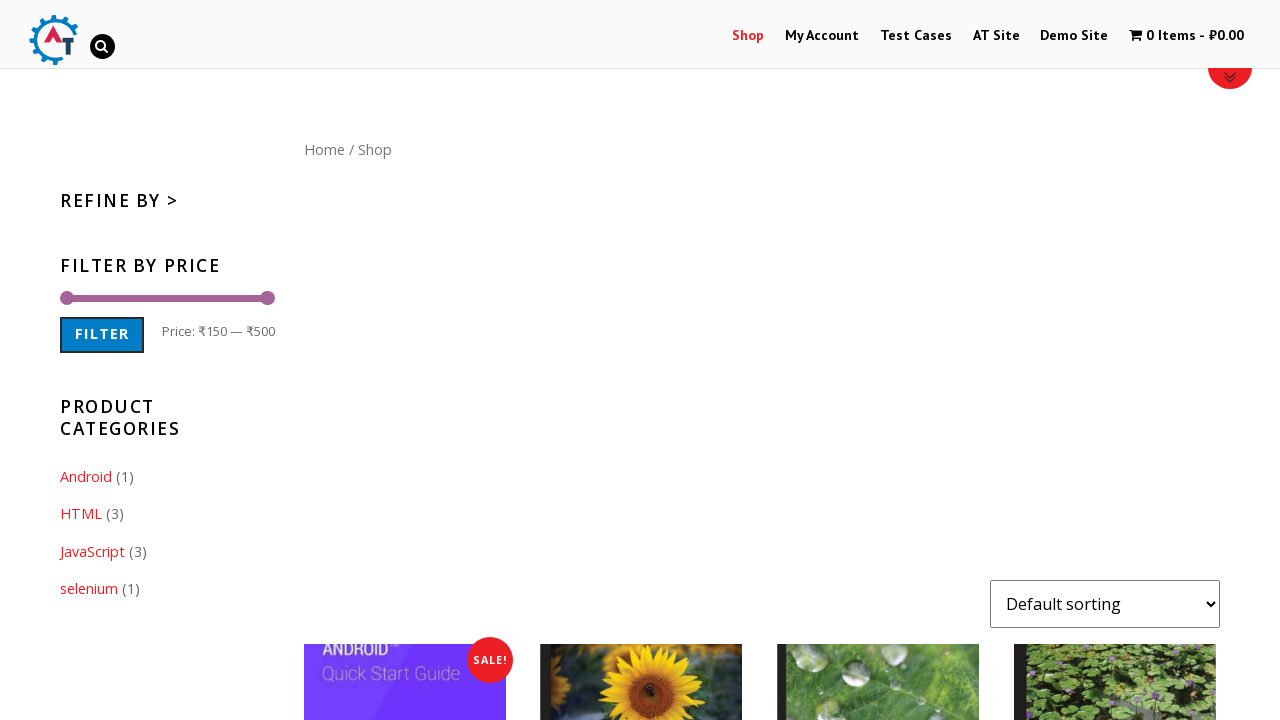

Clicked on the first product image to view product details at (641, 619) on .post-170 > a:nth-child(1) > img:nth-child(1)
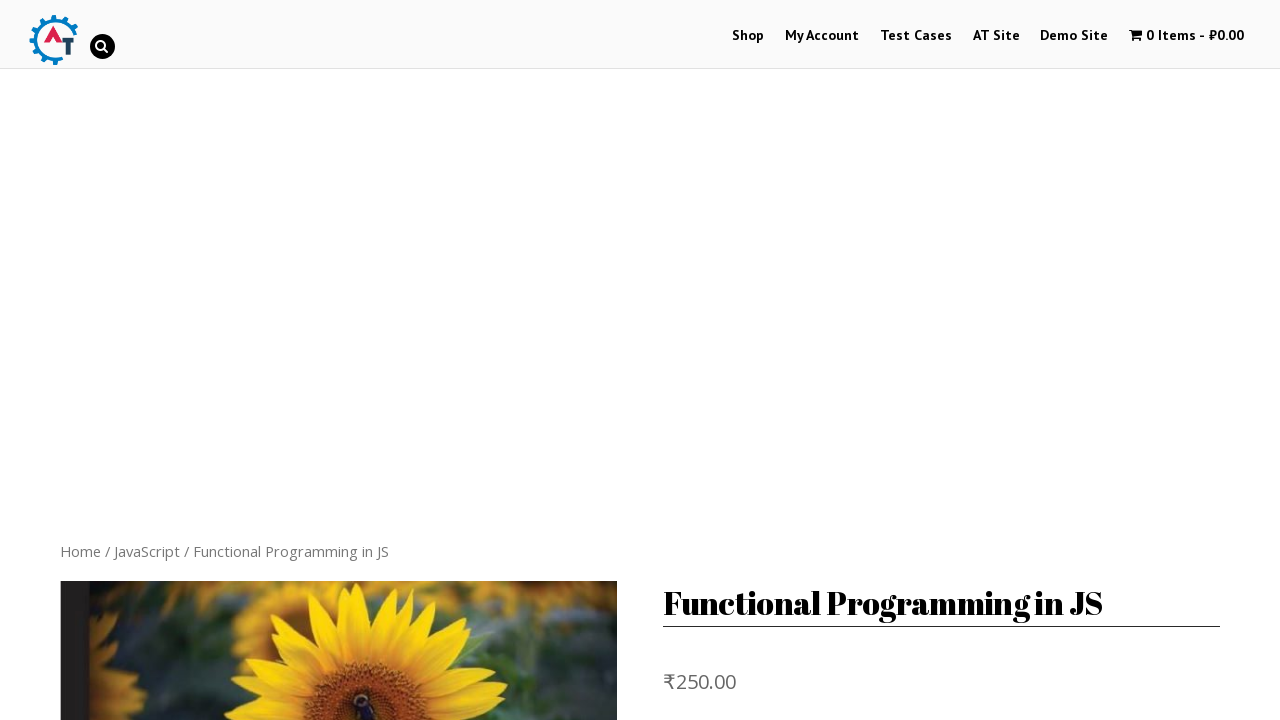

Product page loaded successfully
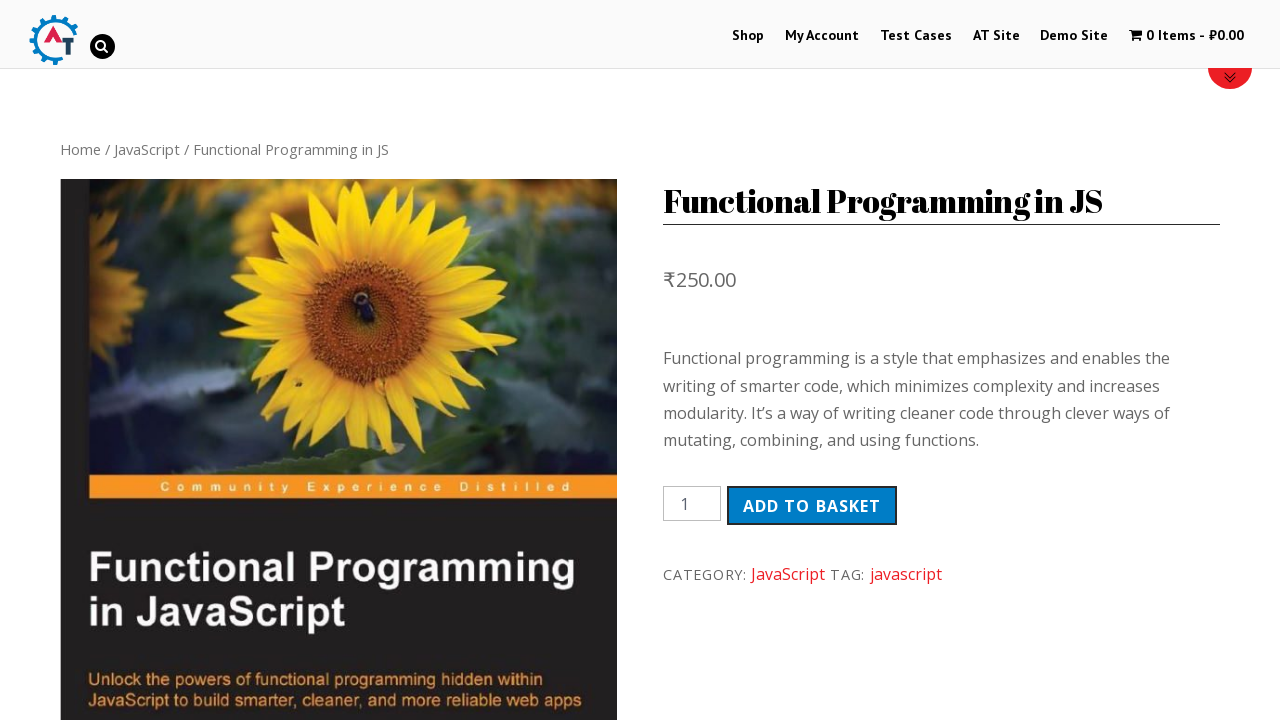

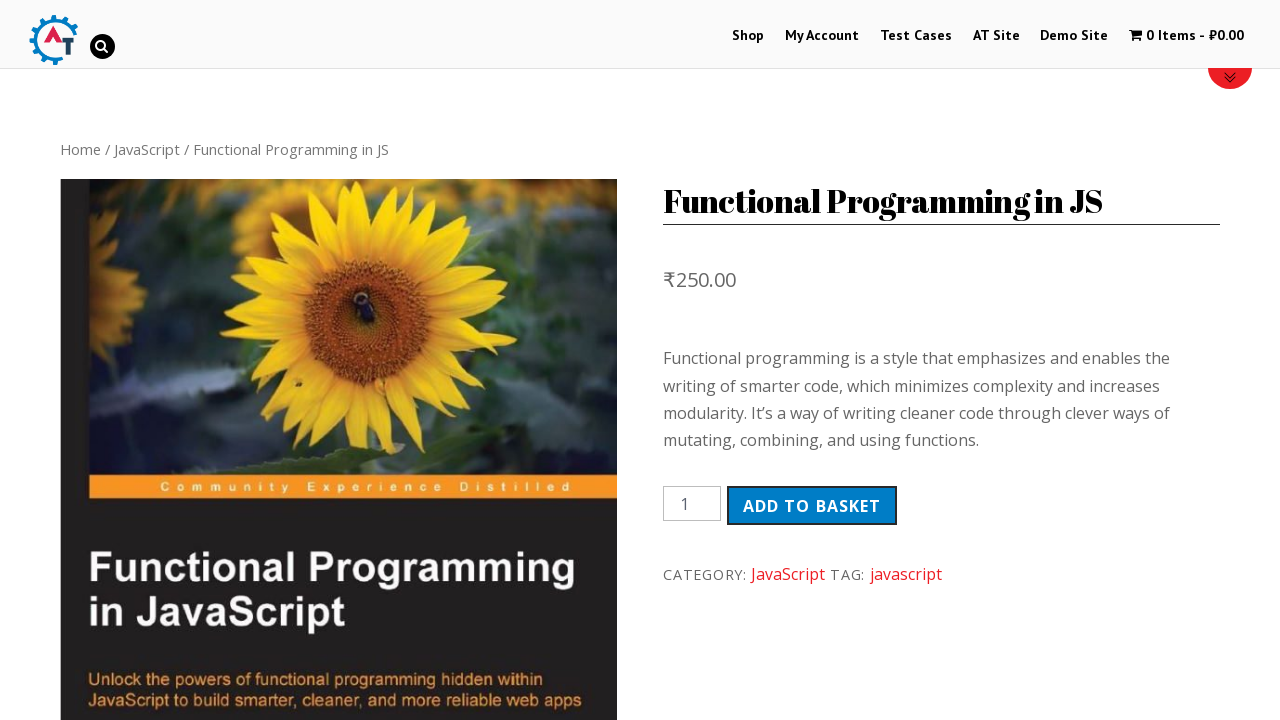